Tests an e-commerce grocery shopping flow by searching for products containing "ca", adding multiple items to cart, and proceeding through checkout to place an order.

Starting URL: https://rahulshettyacademy.com/seleniumPractise/#/

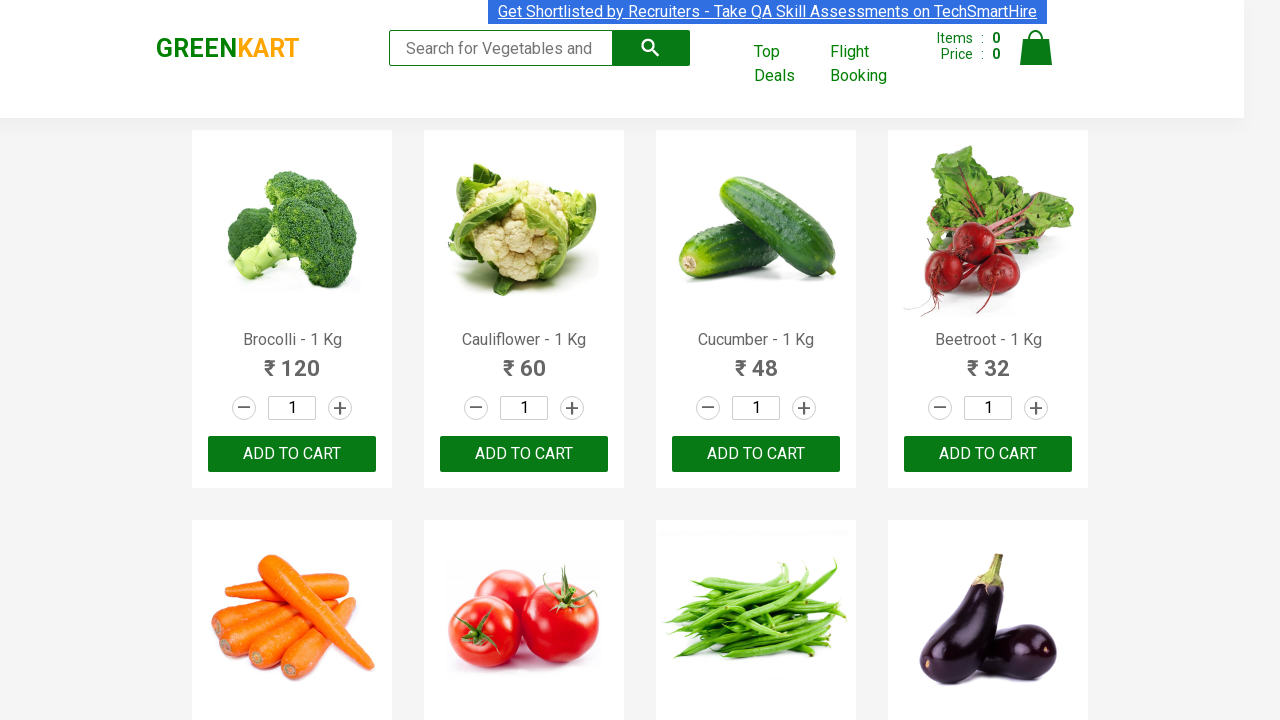

Filled search box with 'ca' to find products on .search-keyword
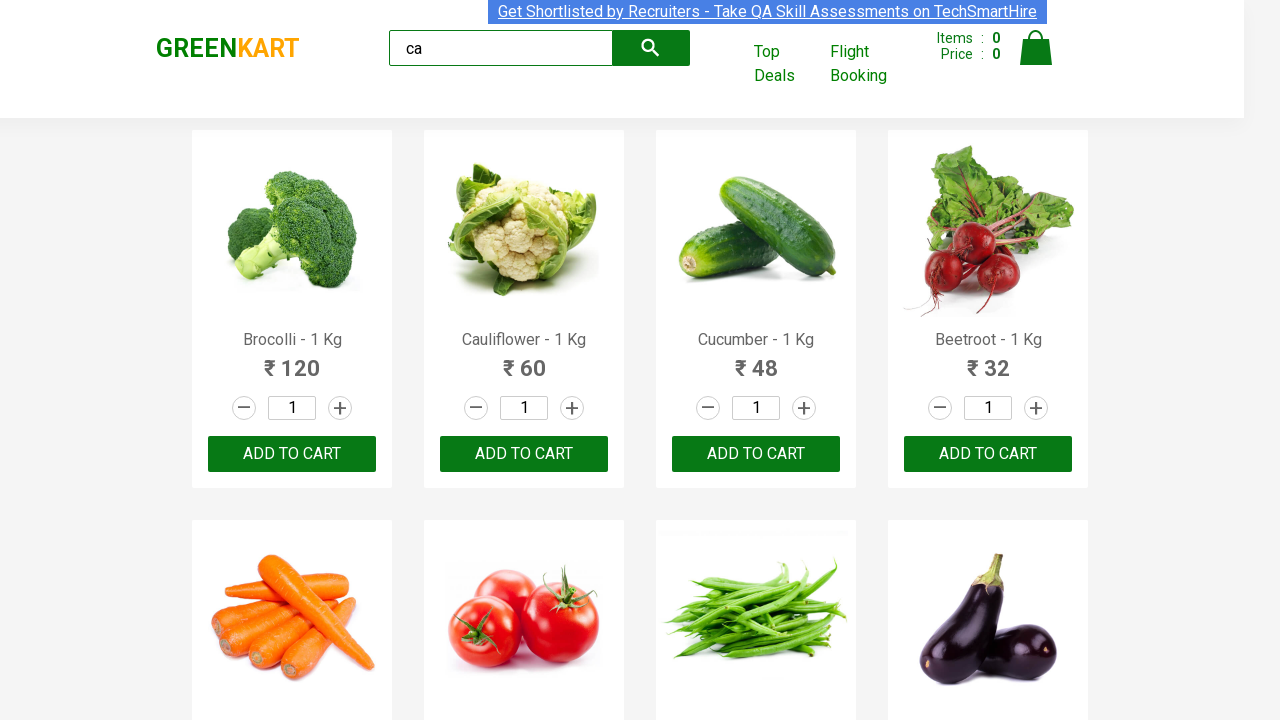

Waited 1 second for search results to load
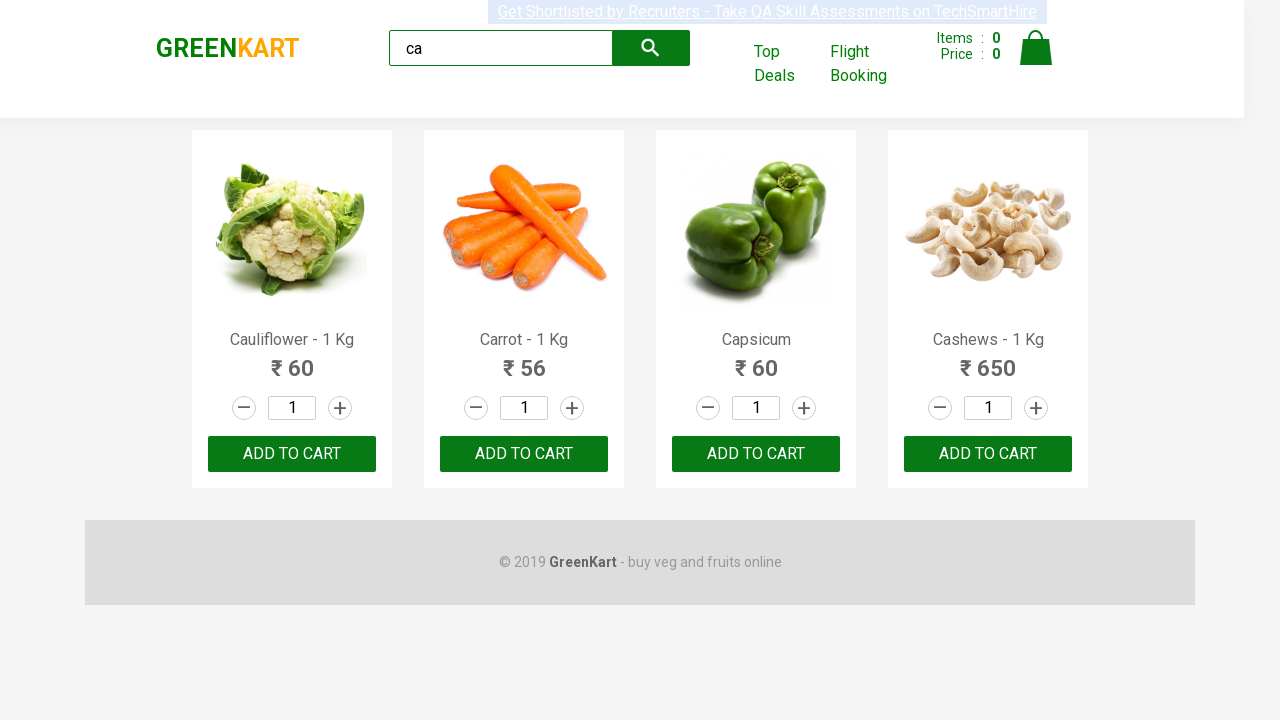

Confirmed product elements are visible
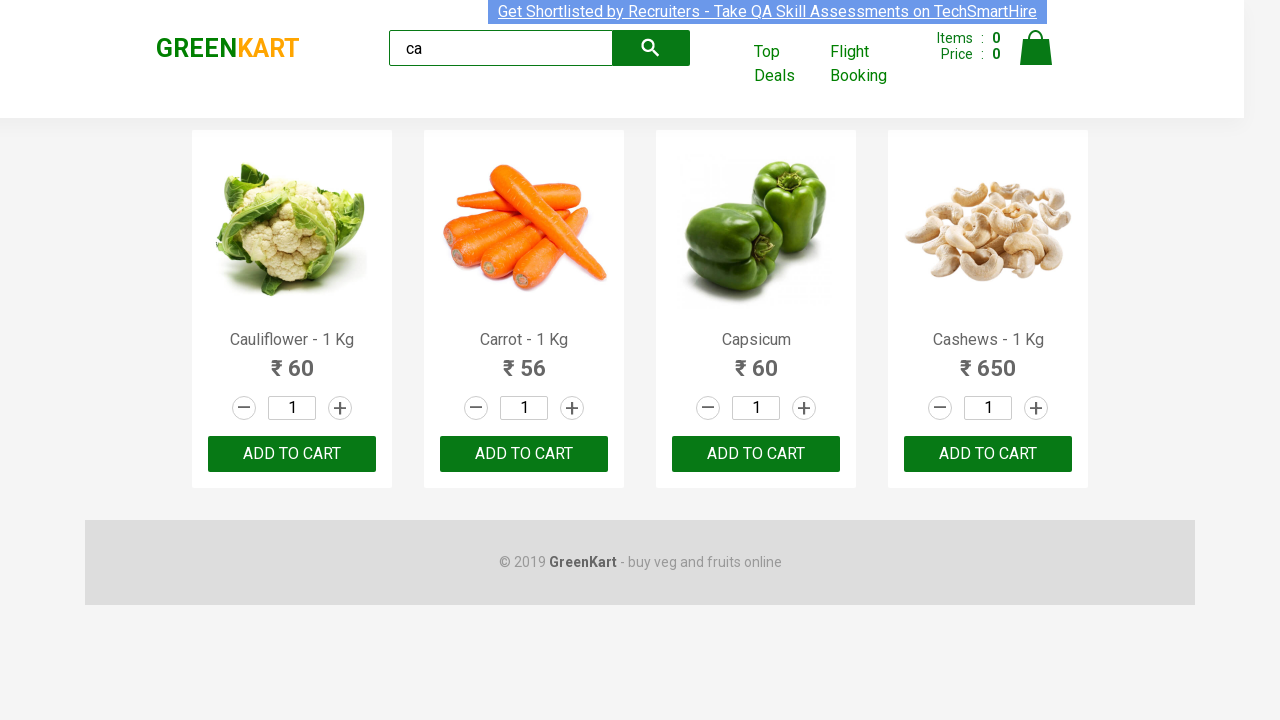

Clicked Add to Cart button on 3rd product at (756, 454) on :nth-child(3) > .product-action > button
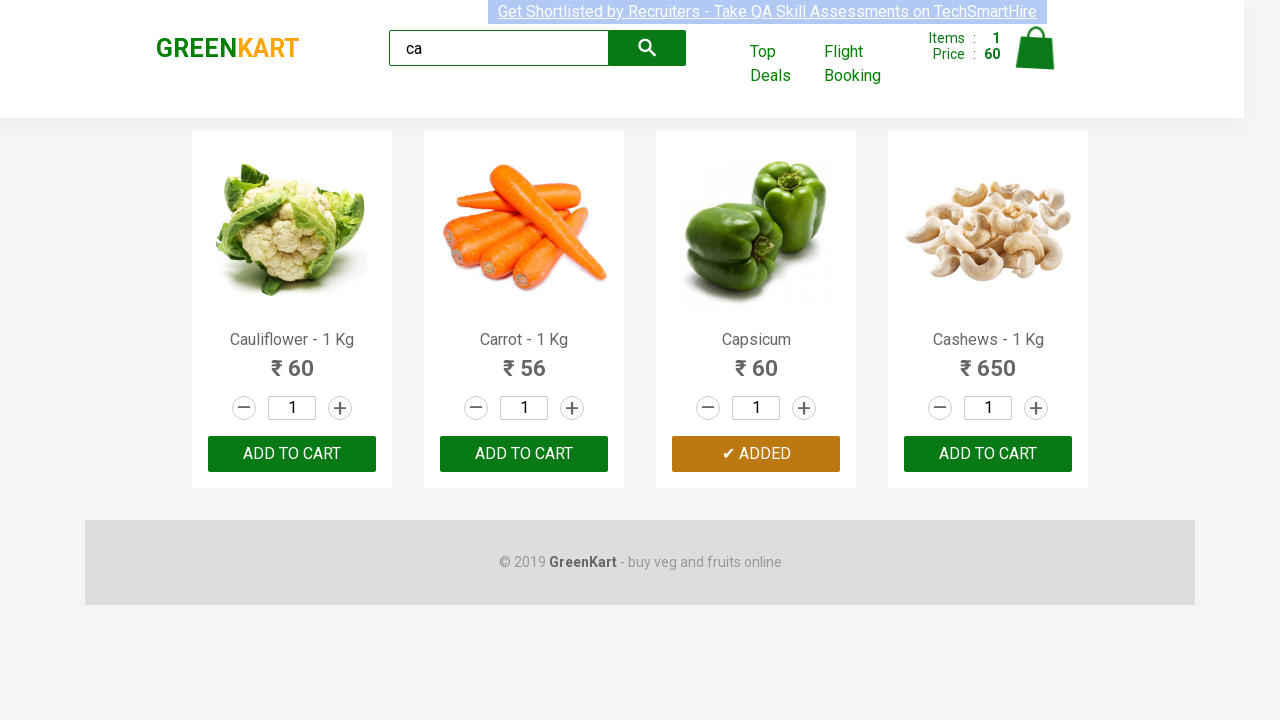

Clicked Add to Cart button on 3rd product in list at (756, 454) on .products .product >> nth=2 >> button >> internal:has-text="ADD TO CART"i
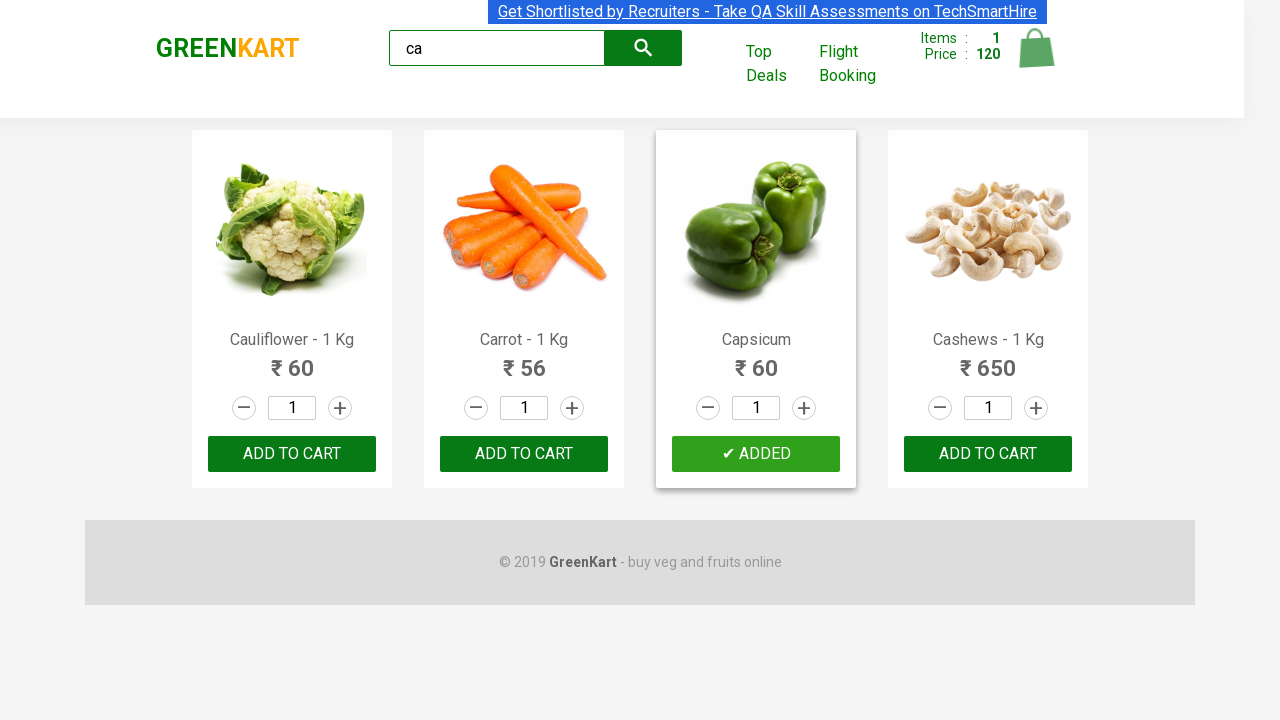

Found and clicked Add to Cart for Cashews product at (988, 454) on .products .product >> nth=3 >> button
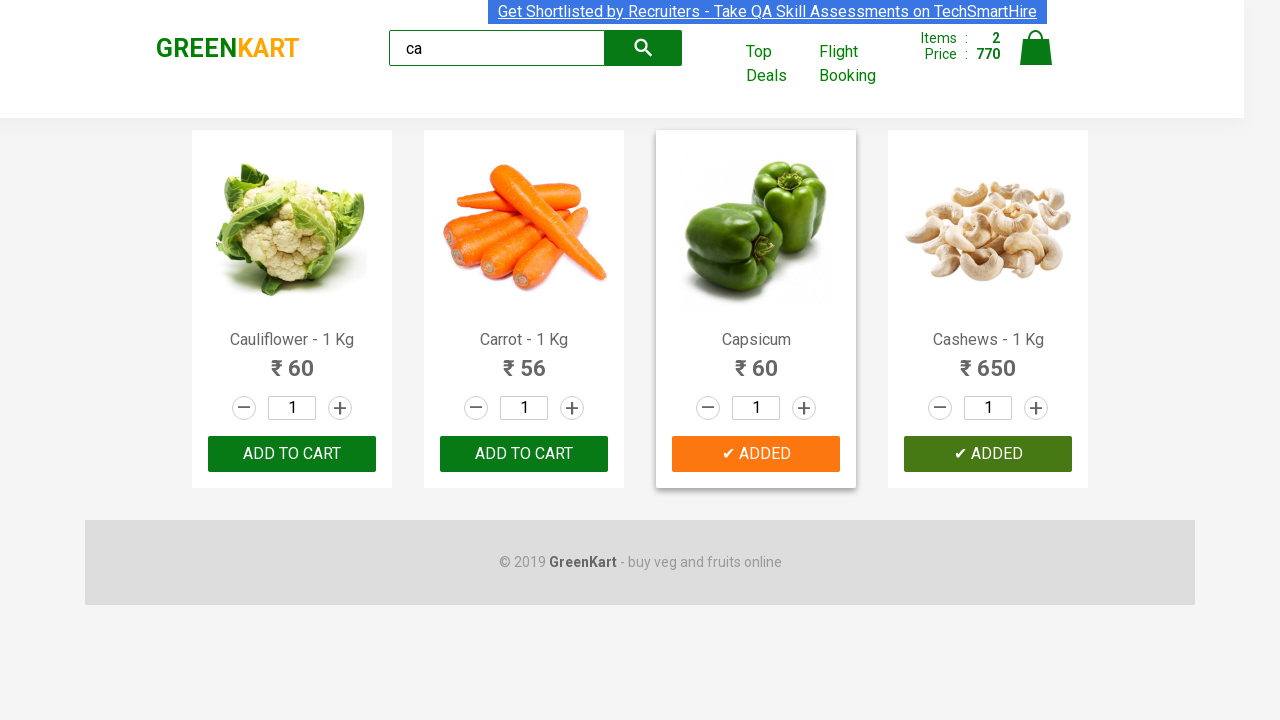

Clicked on cart icon to view shopping cart at (1036, 48) on .cart-icon > img
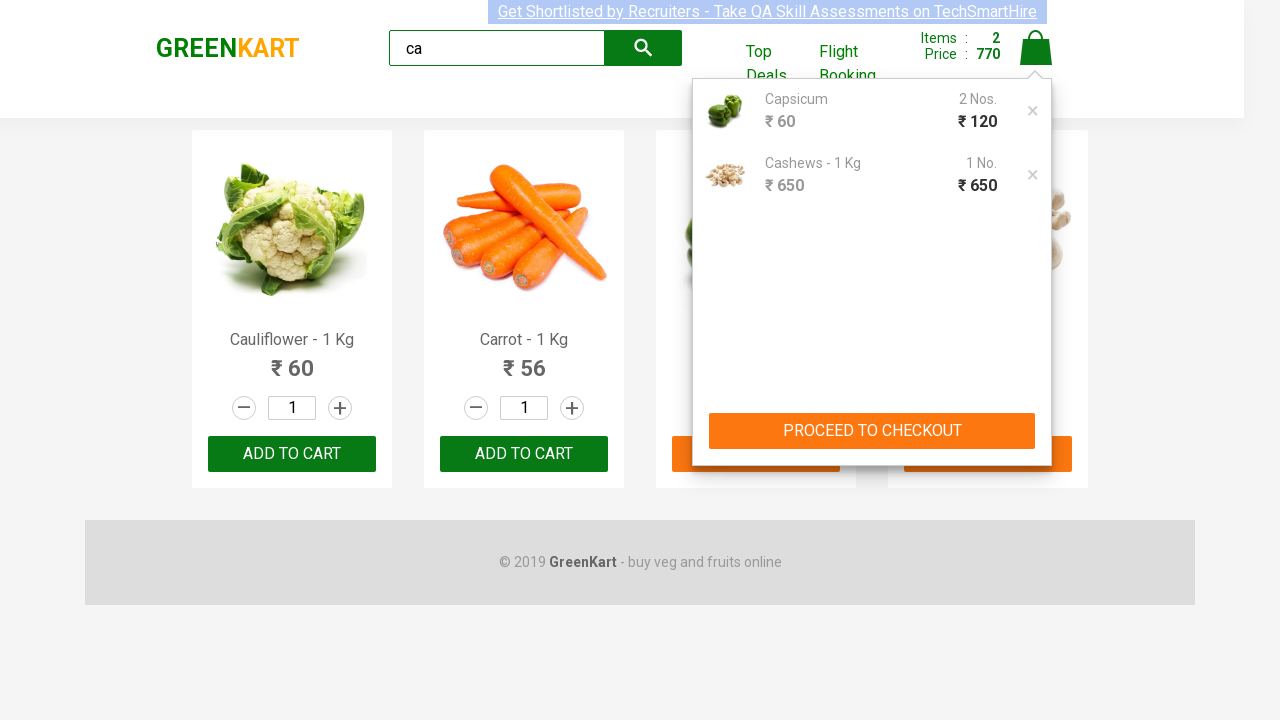

Clicked PROCEED TO CHECKOUT button at (872, 431) on text=PROCEED TO CHECKOUT
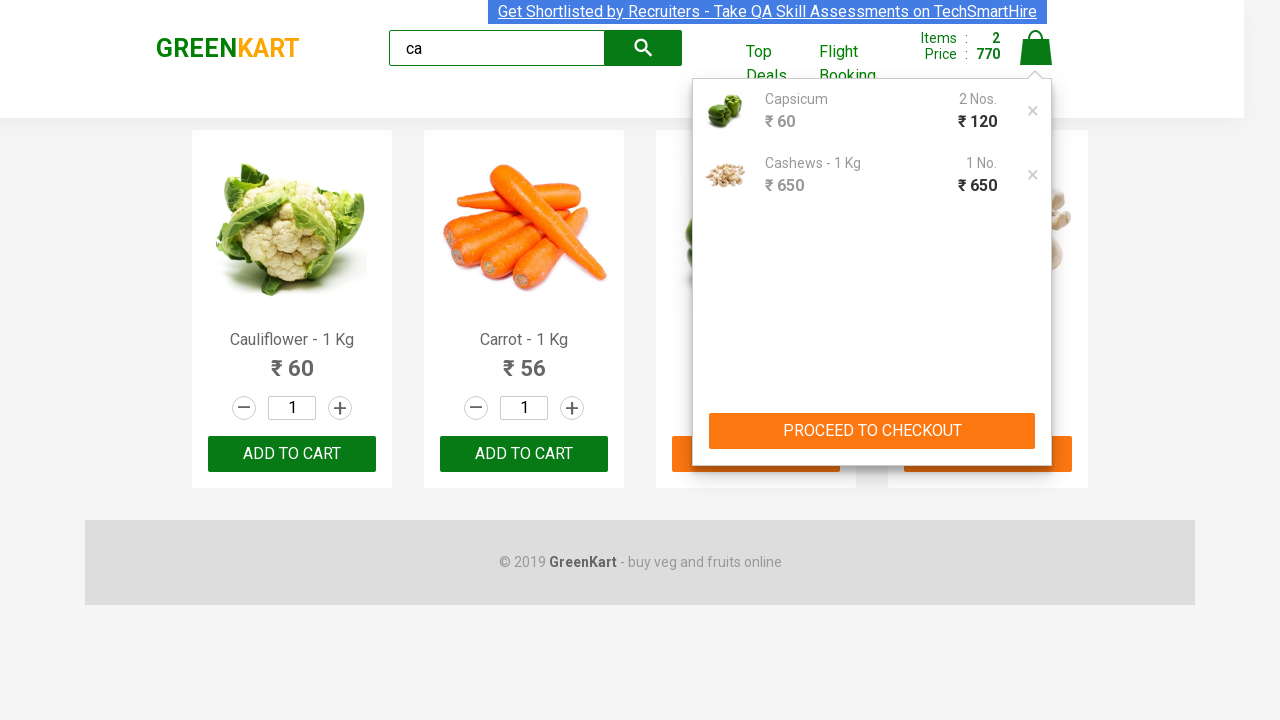

Clicked Place Order button to complete purchase at (1036, 491) on text=Place Order
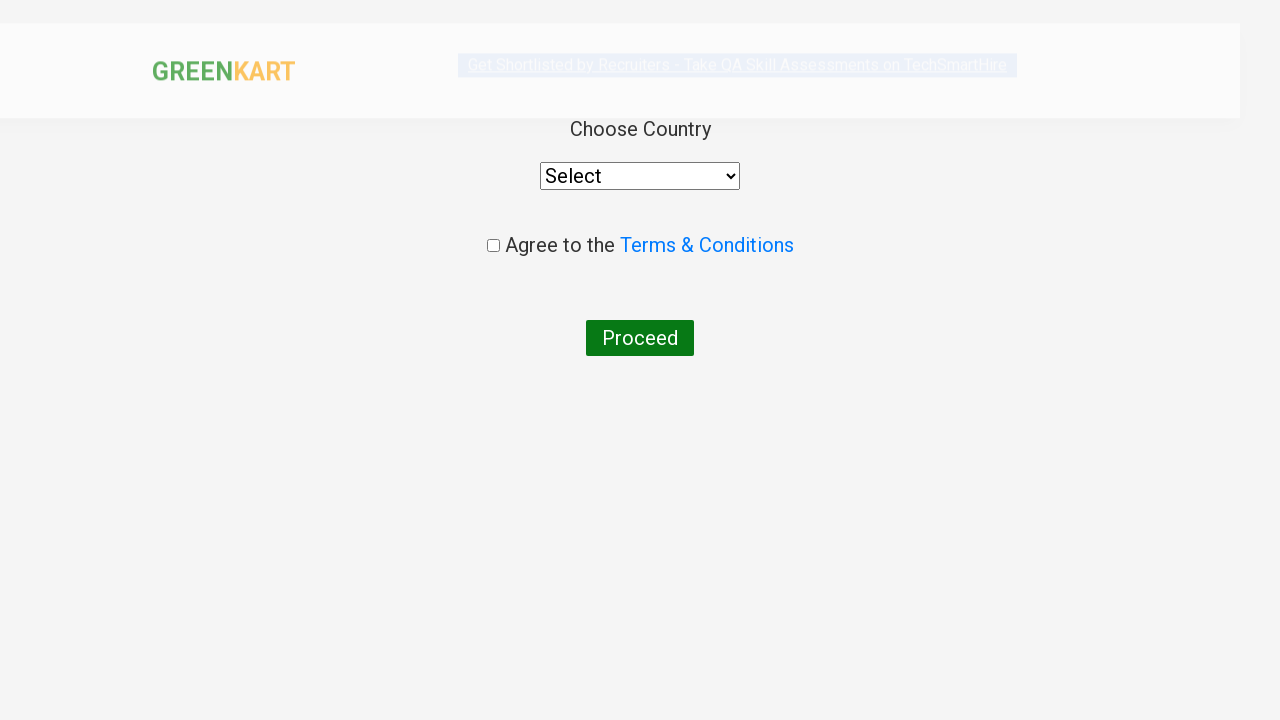

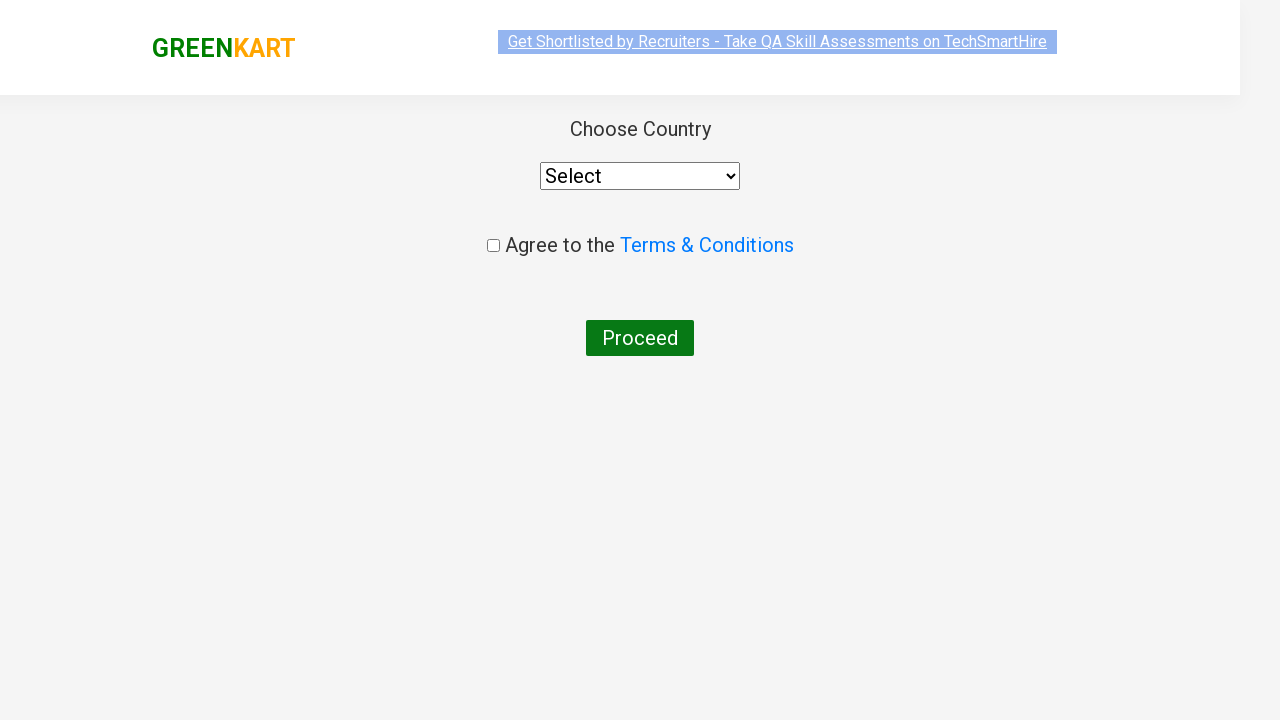